Navigates to a Hites PlayStation 5 product page and waits for product actions section to load

Starting URL: https://www.hites.com/consola-sony-playstation-5-837800001.html

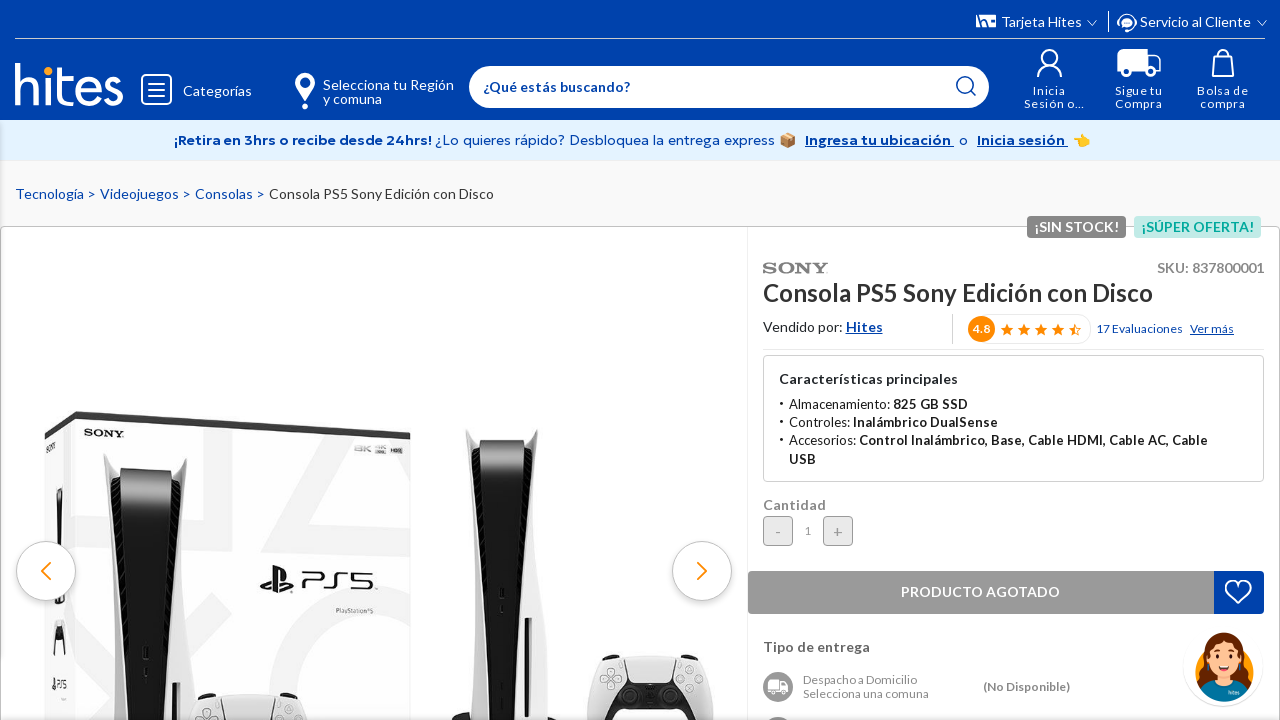

Navigated to Hites PlayStation 5 product page
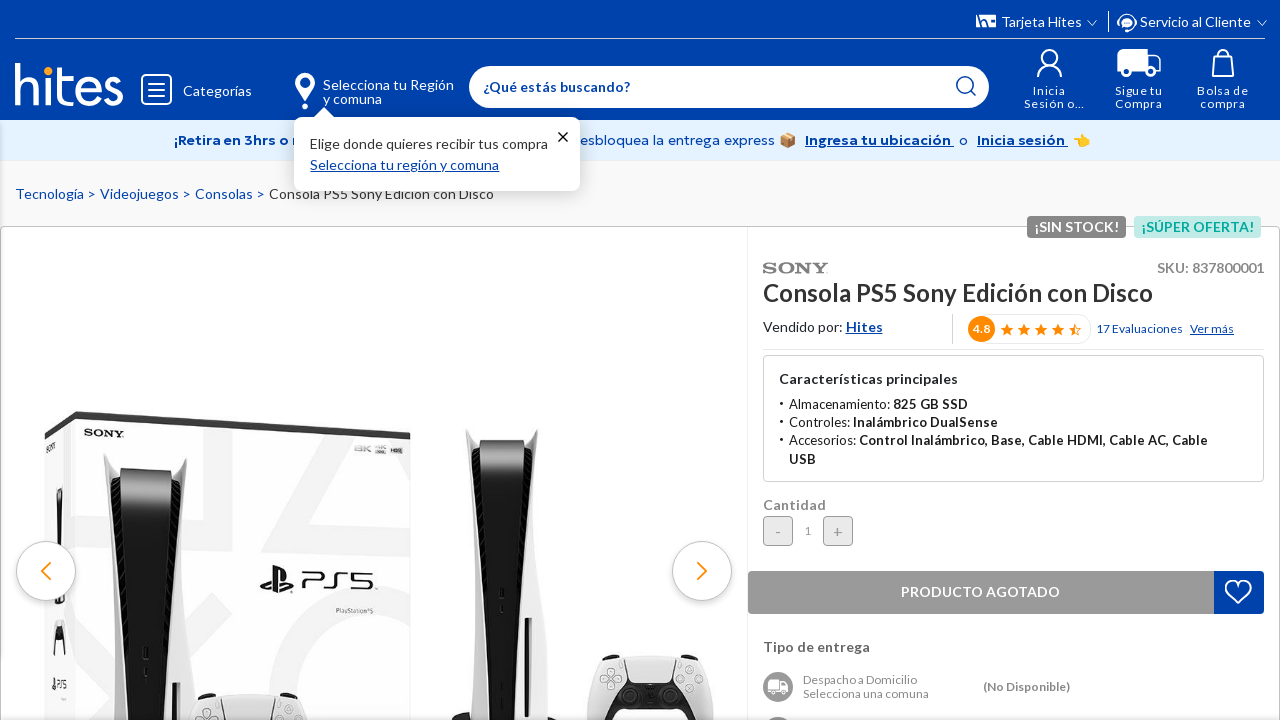

Product actions section loaded
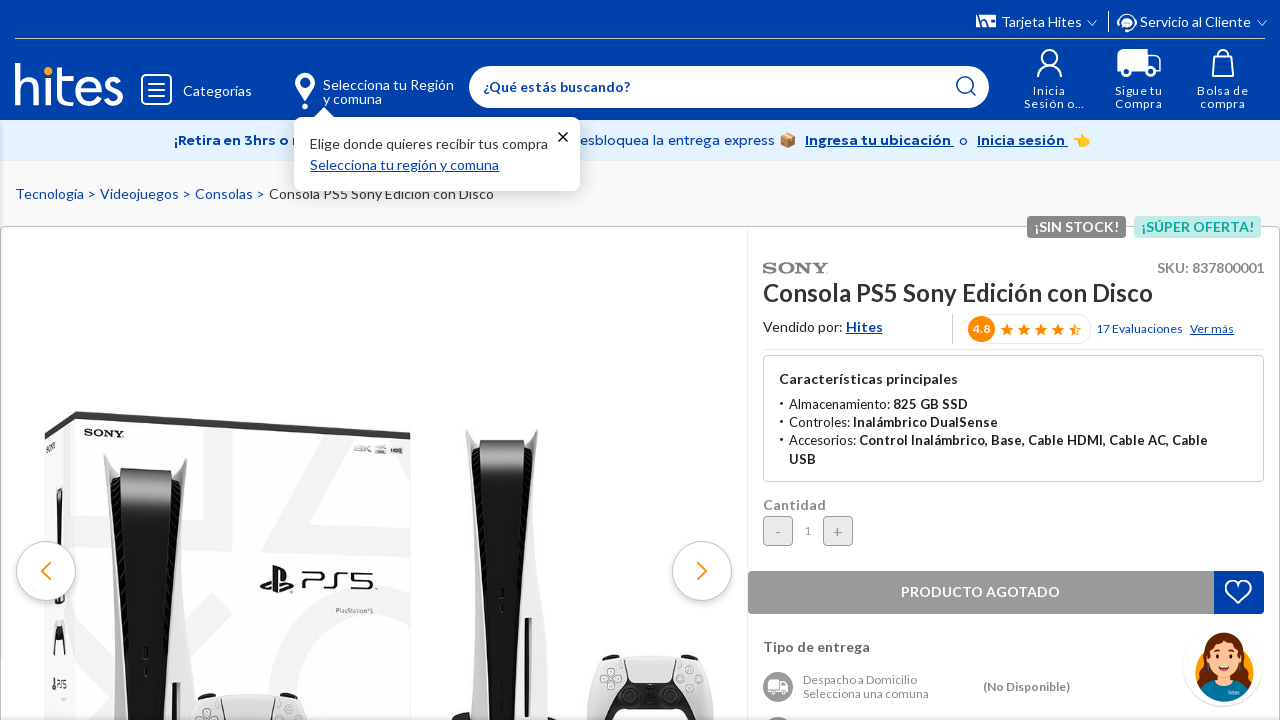

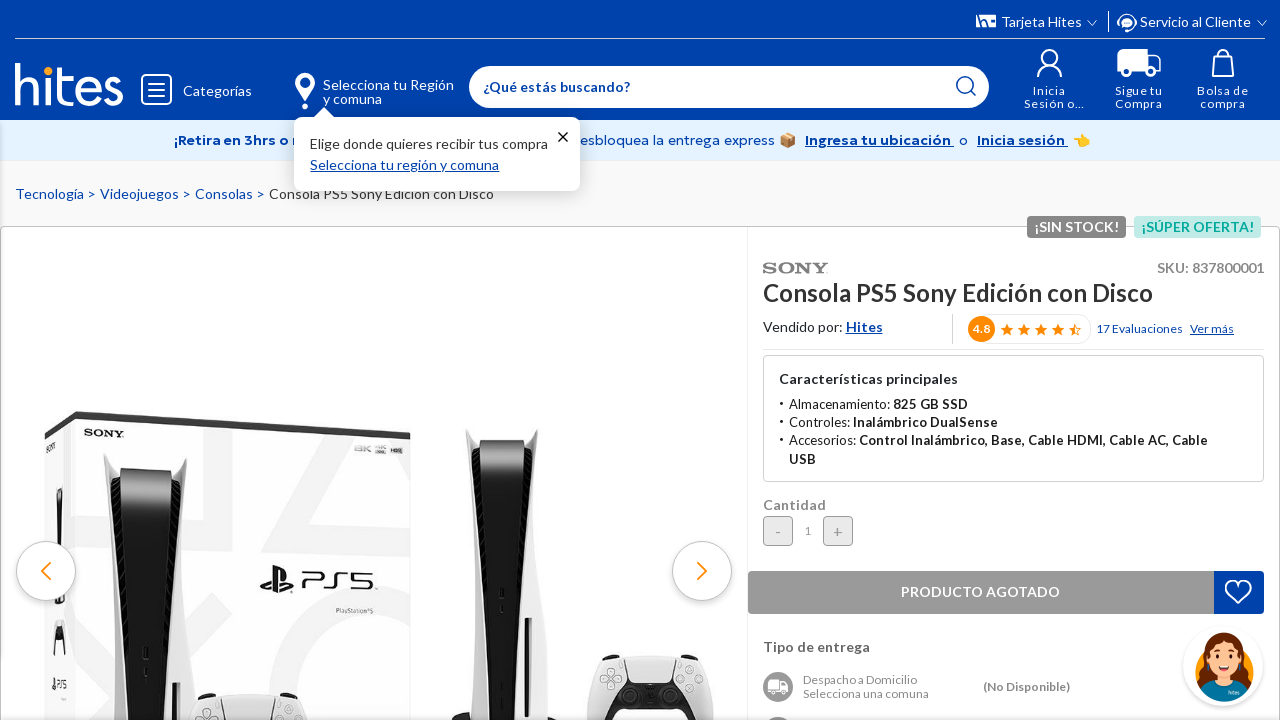